Tests dynamic loading page with explicit wait - clicks start button, waits for hidden element to become visible, and verifies finish text

Starting URL: http://the-internet.herokuapp.com/dynamic_loading/1

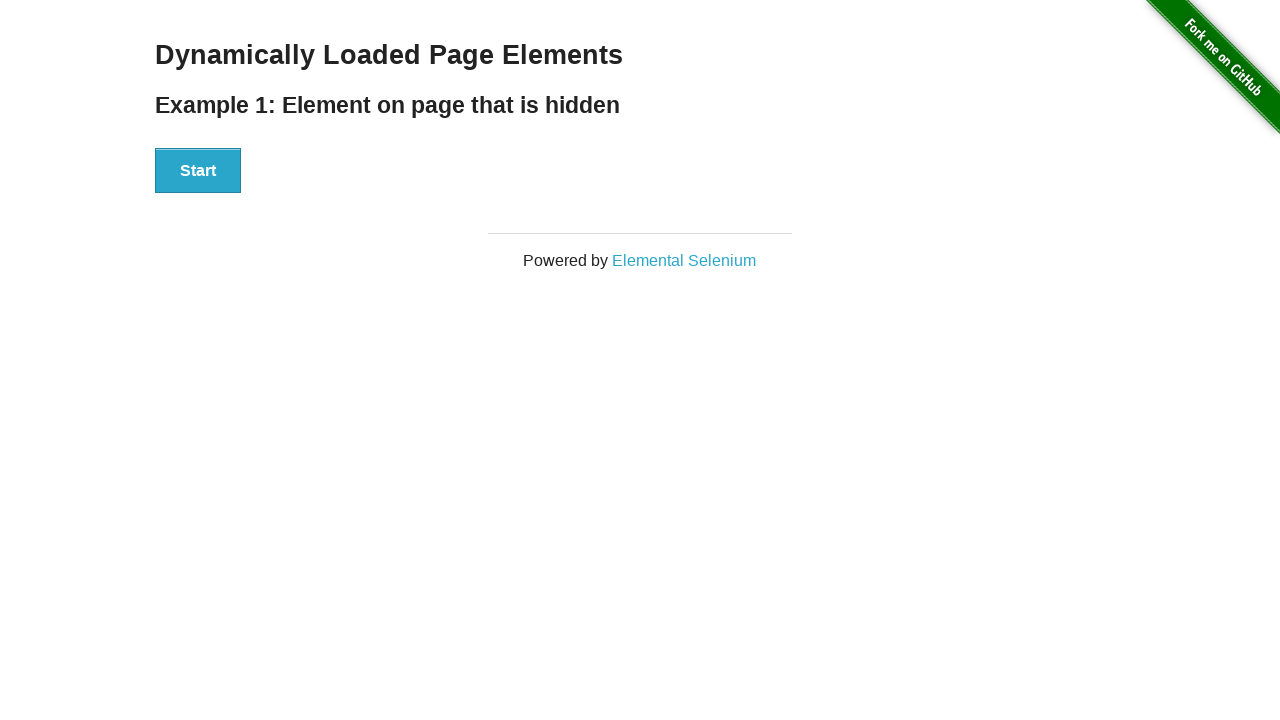

Clicked the start button to trigger dynamic loading at (198, 171) on #start button
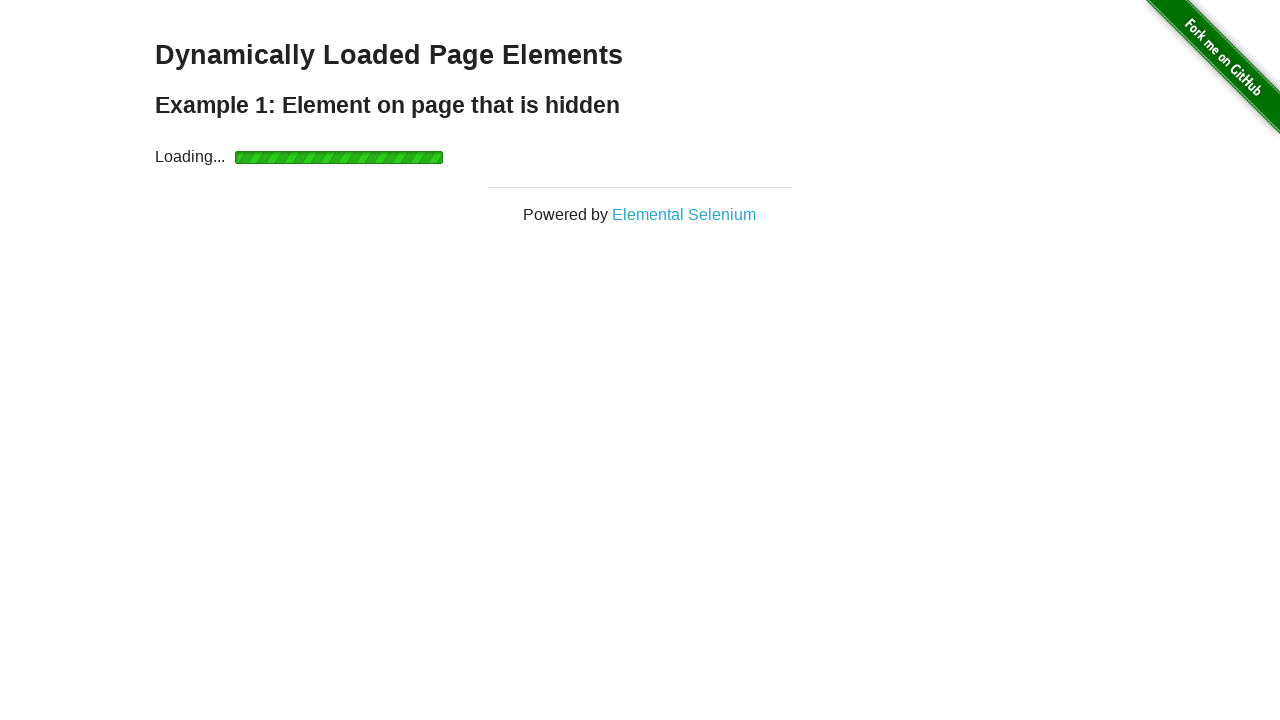

Waited for finish element to become visible with explicit wait
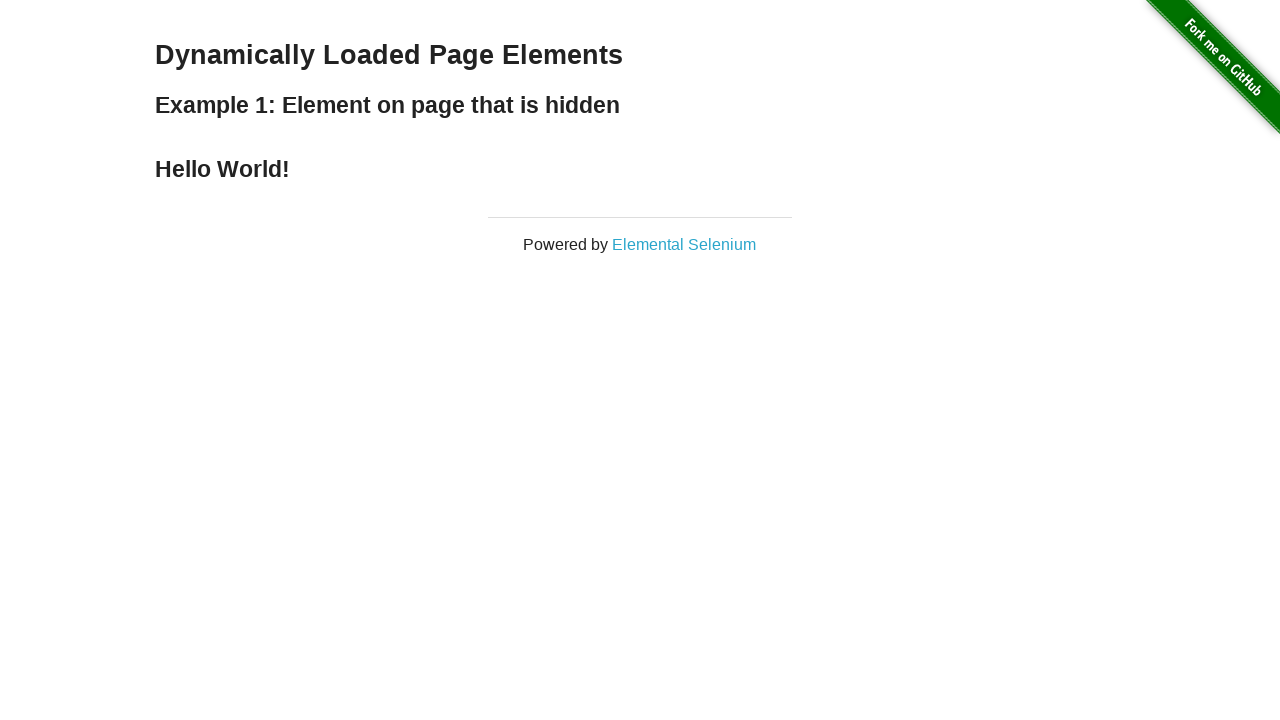

Retrieved finish element text content
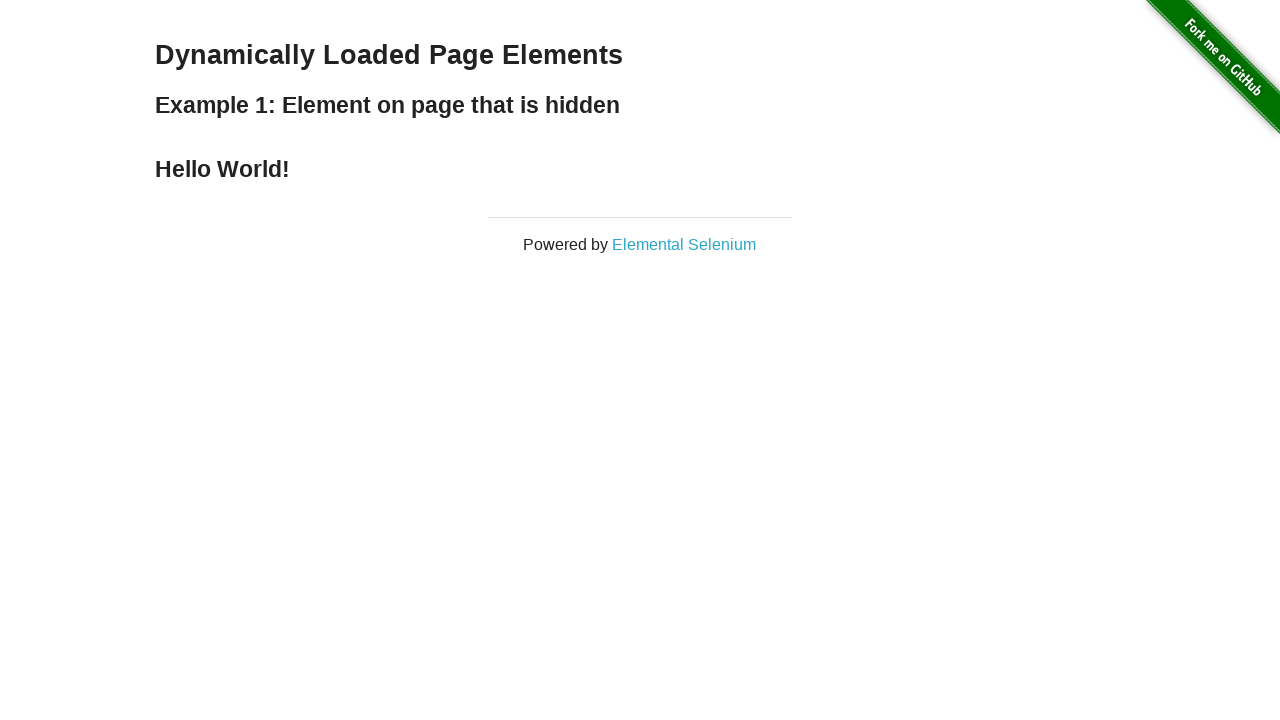

Verified finish text equals 'Hello World!'
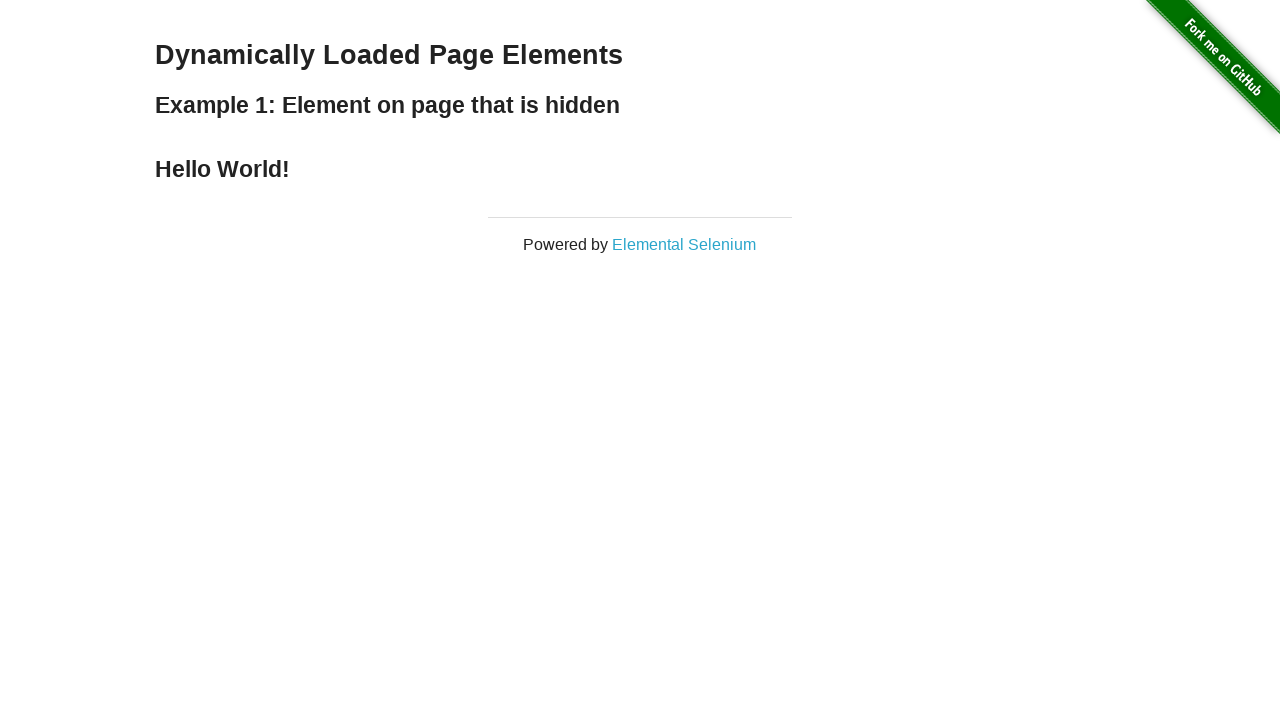

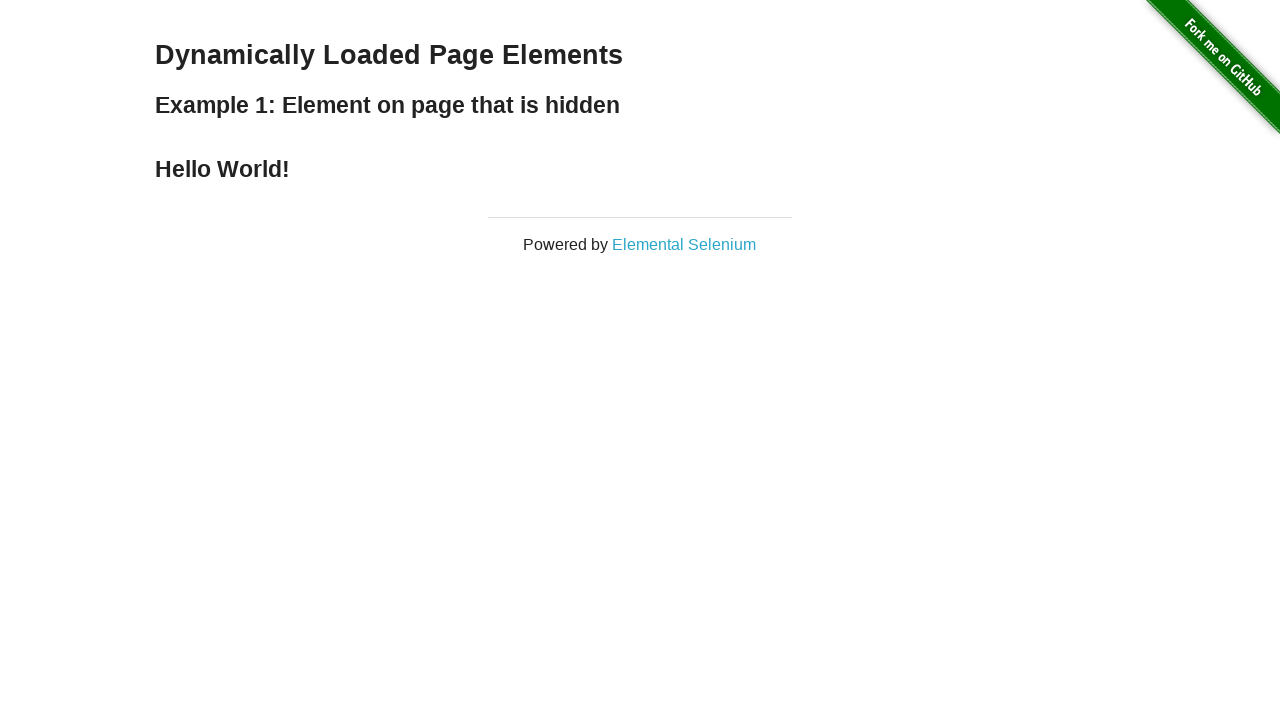